Tests asking "What is THC?" and verifies the assistant provides a response

Starting URL: https://f8.syzygyx.com/chat

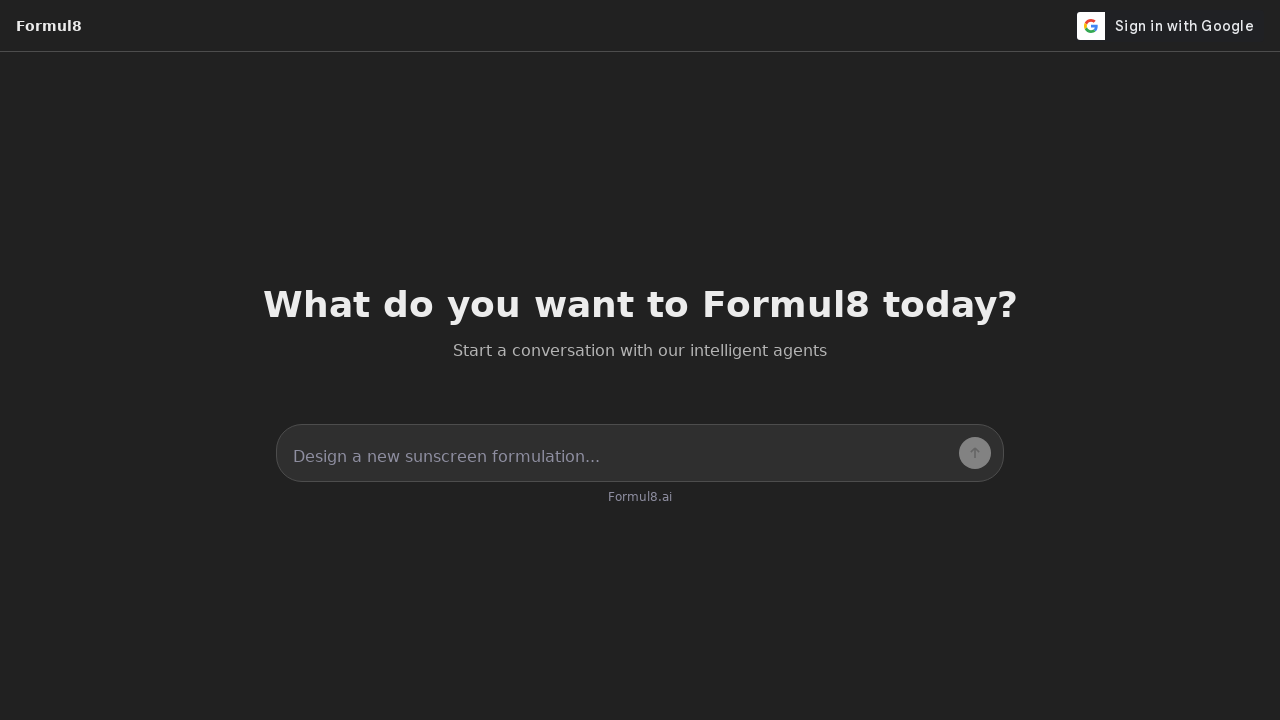

Waited for page to load (networkidle state)
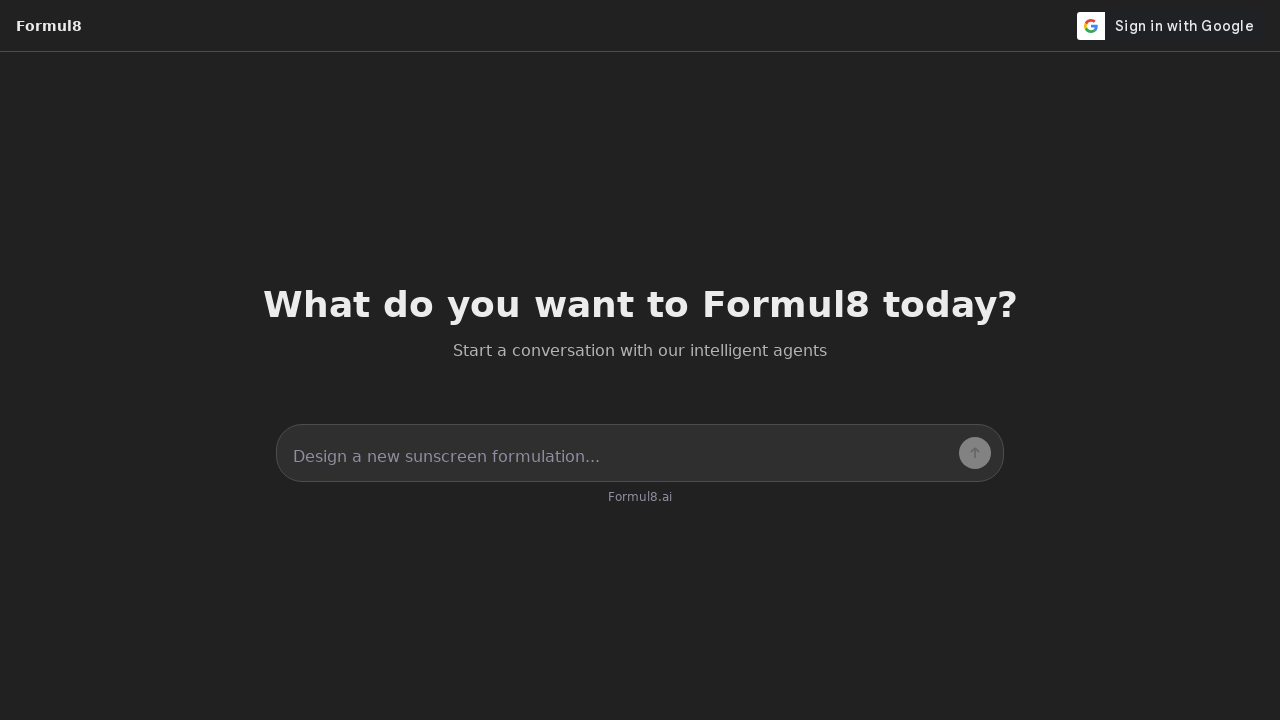

Located chat input field
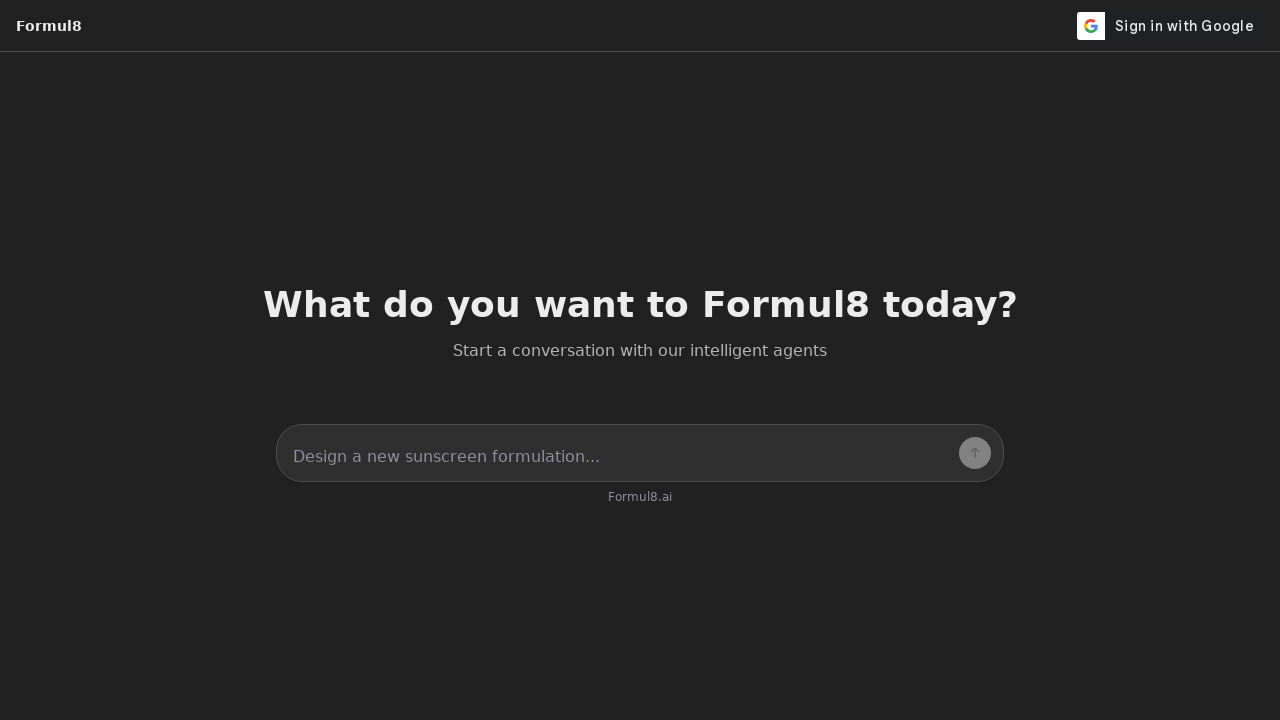

Located send button
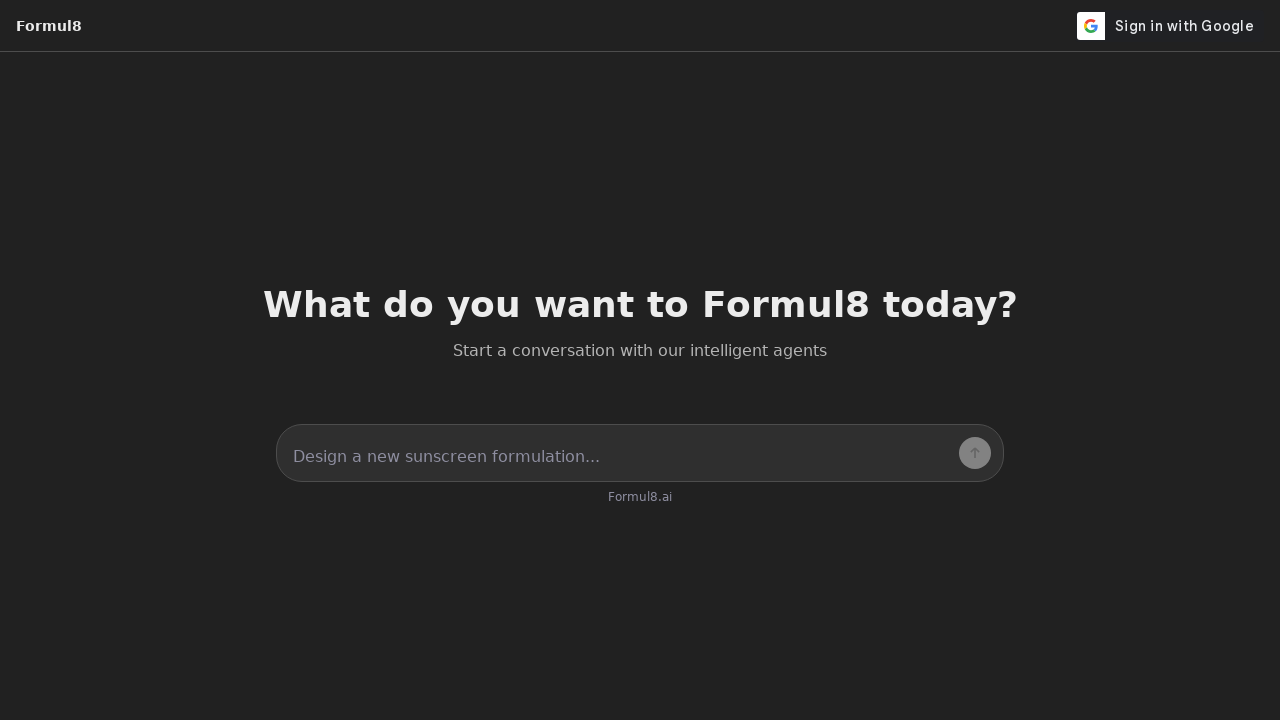

Filled chat input with 'What is THC?' on #chatInput
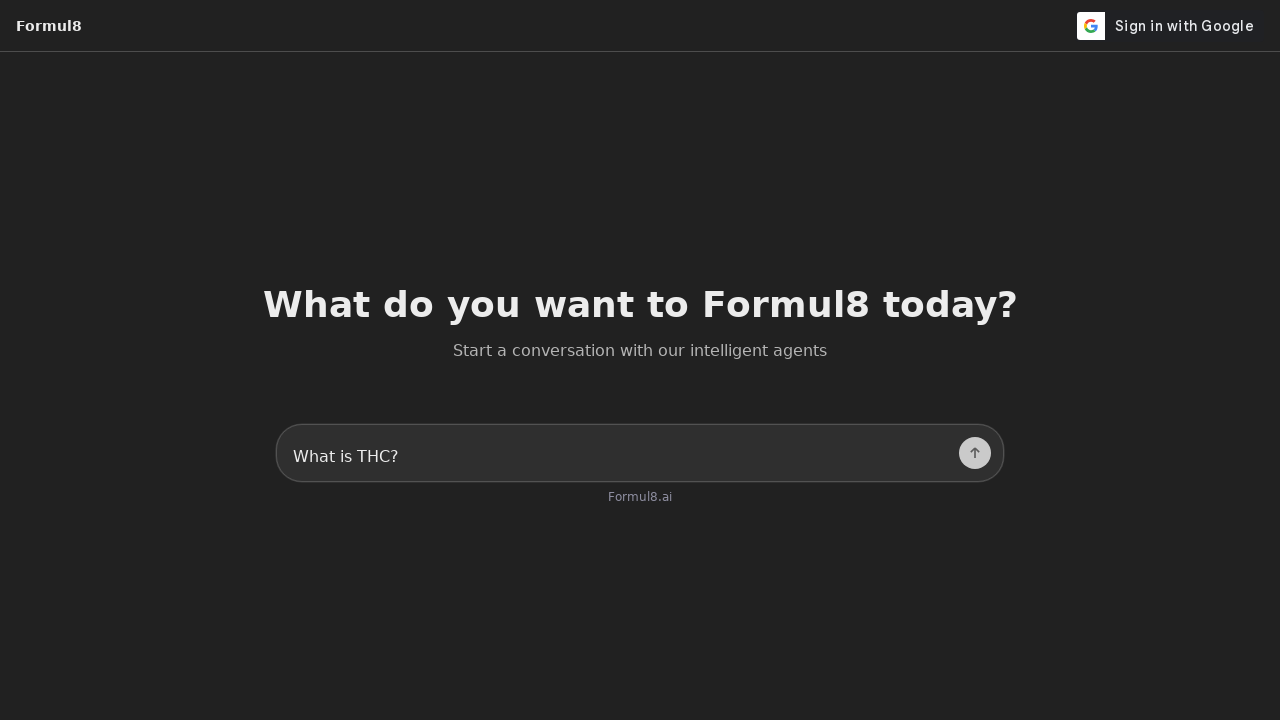

Clicked send button to submit question at (975, 453) on #sendButton
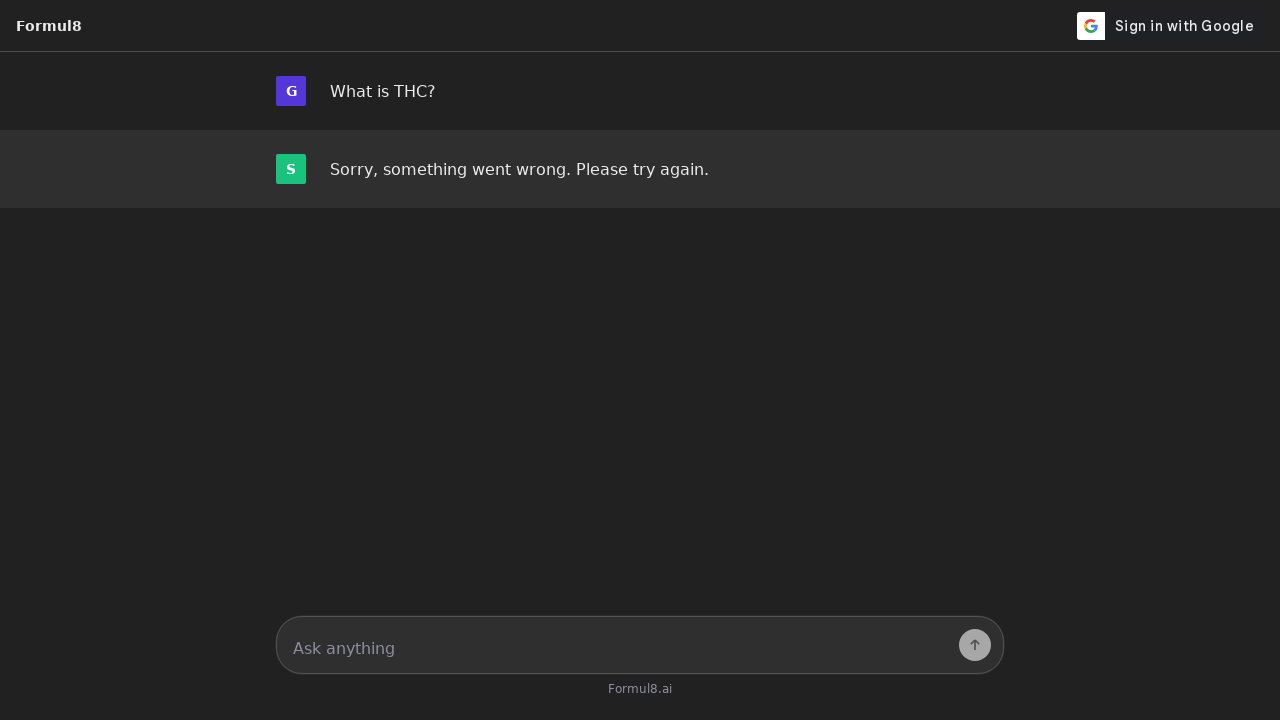

Located assistant message element
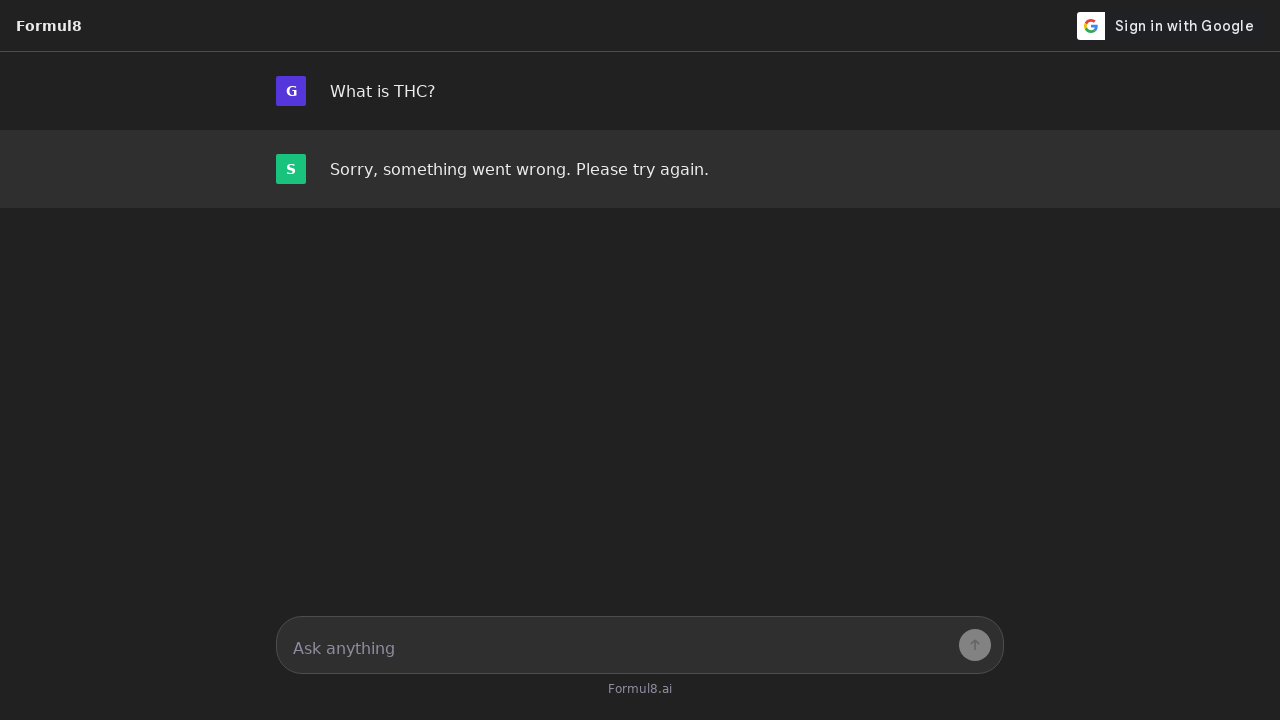

Waited for assistant response message to appear (timeout: 60s)
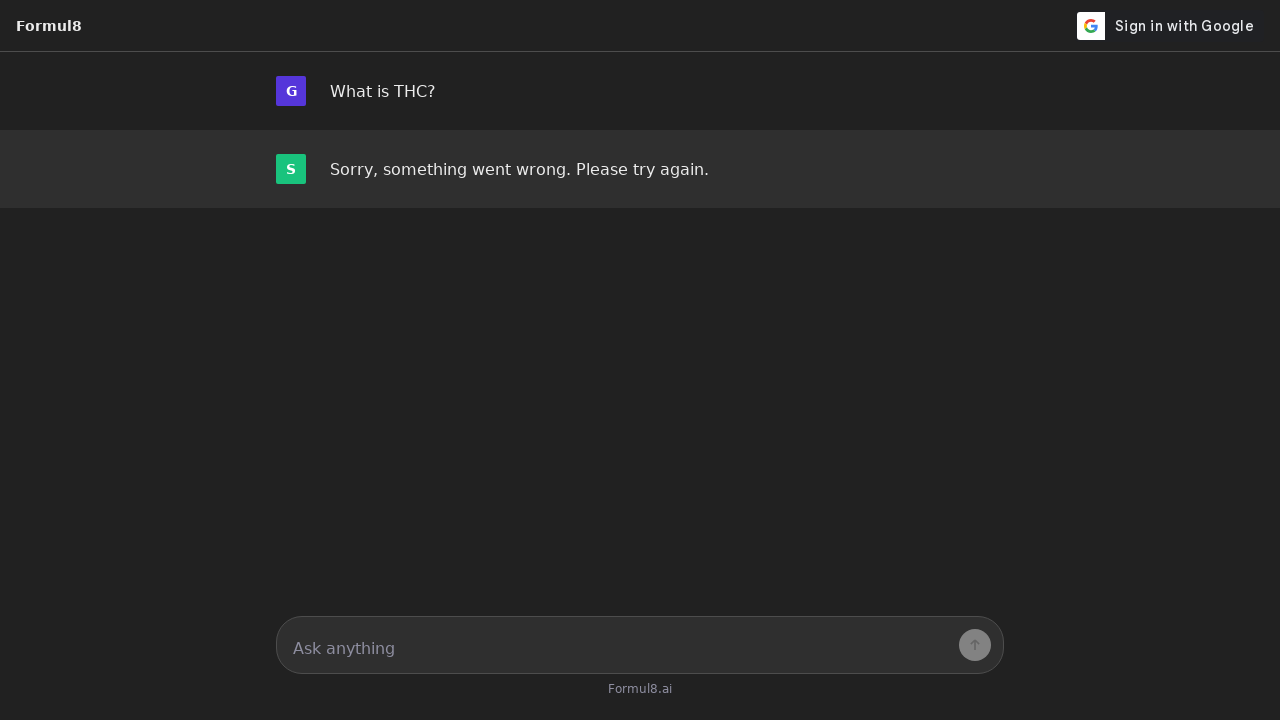

Extracted response text from assistant message
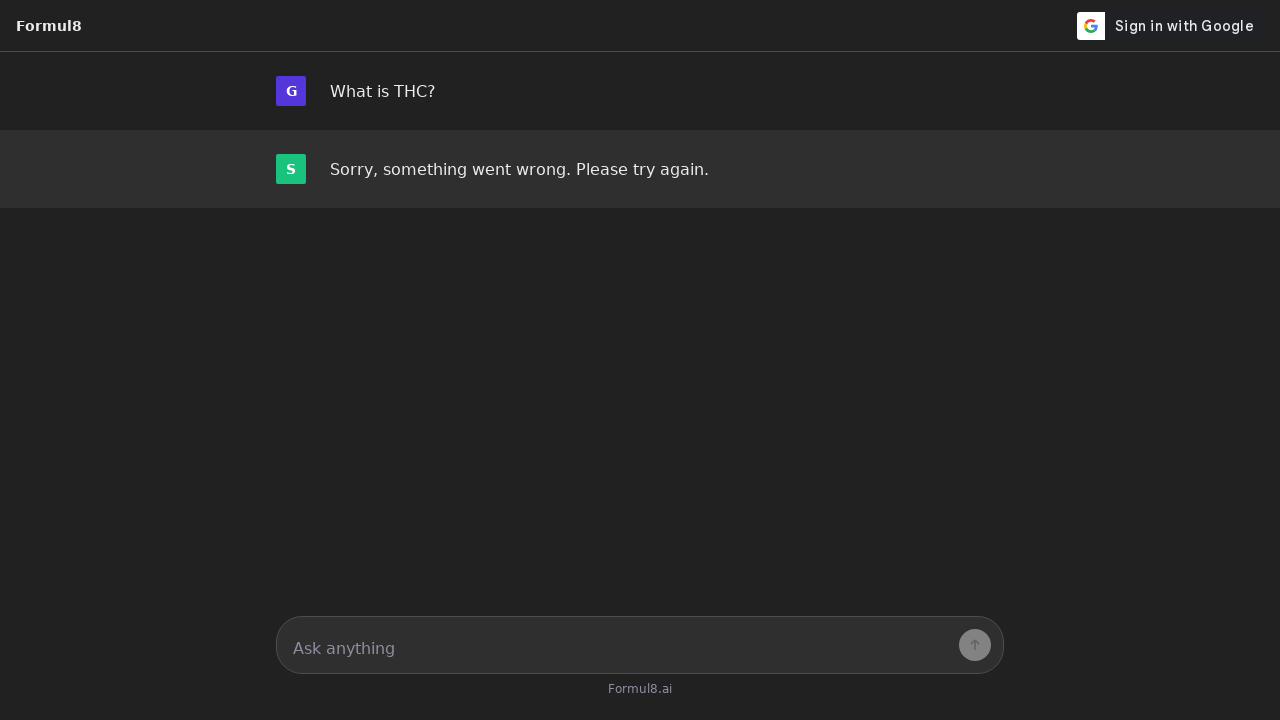

Verified that assistant response contains more than 10 characters
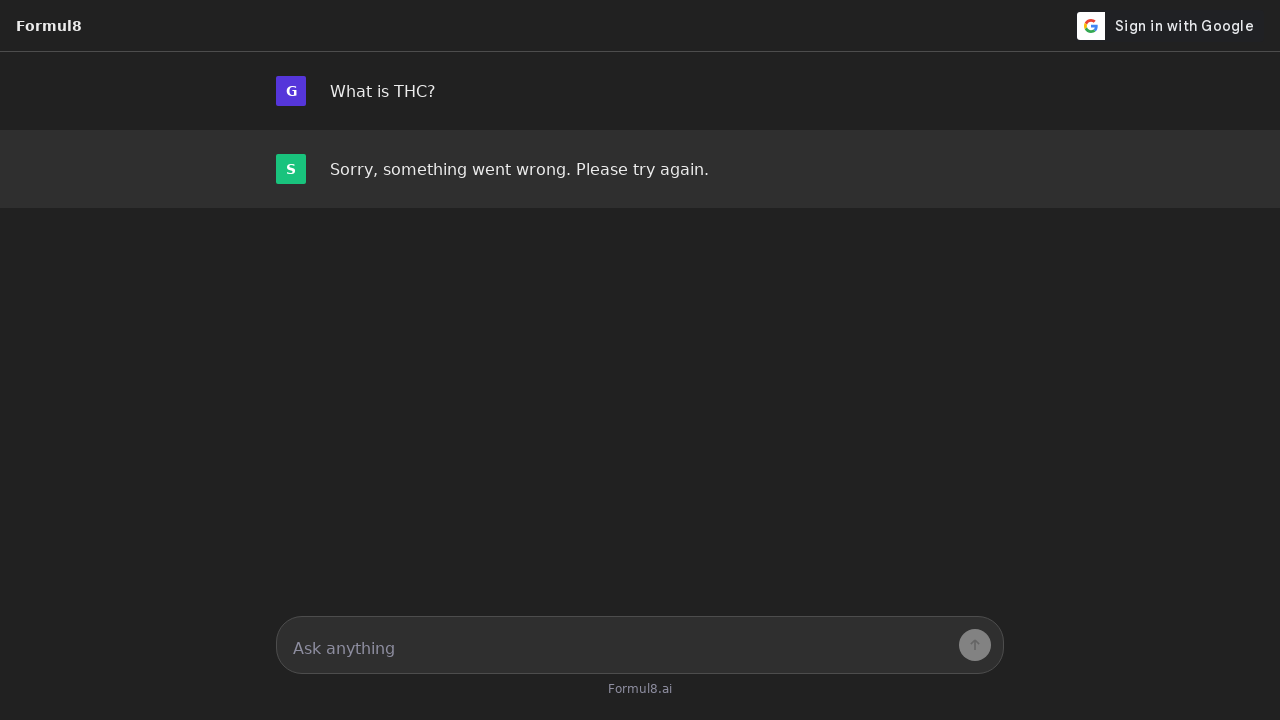

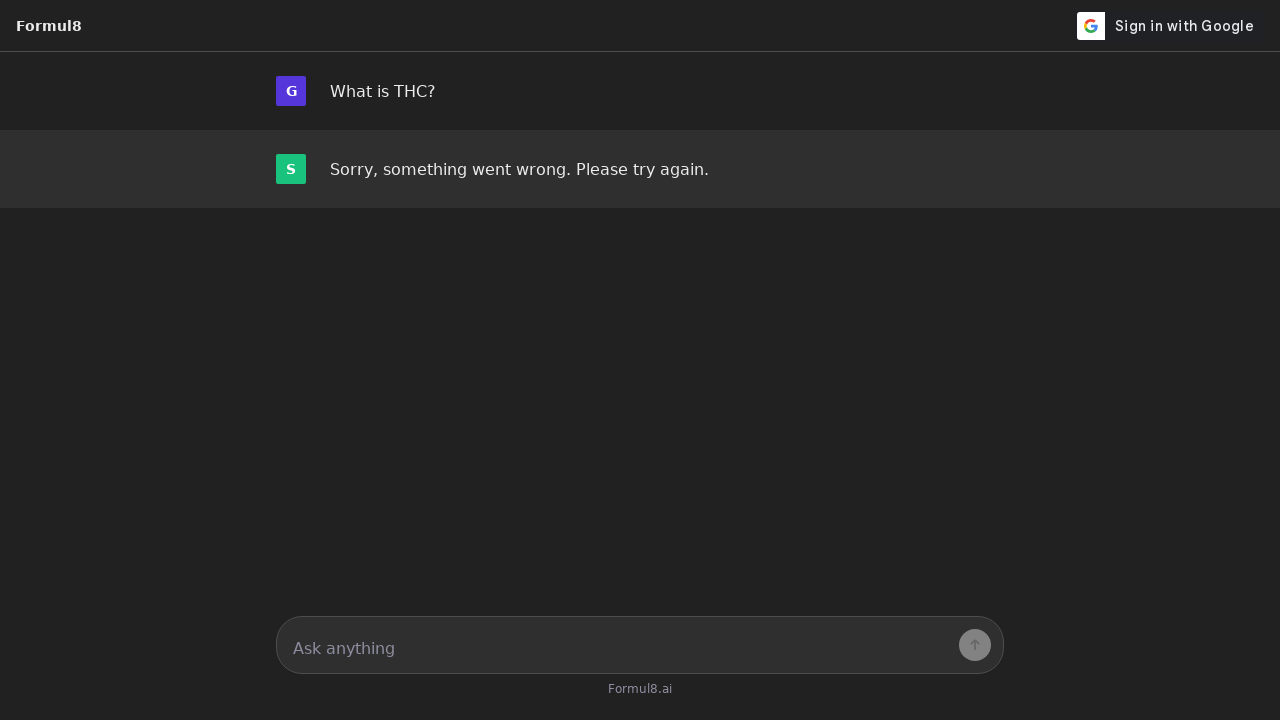